Tests form filling functionality by entering username, password, and comments, then submitting the form and verifying the submitted data appears on the result page.

Starting URL: https://testpages.eviltester.com/styled/basic-html-form-test.html

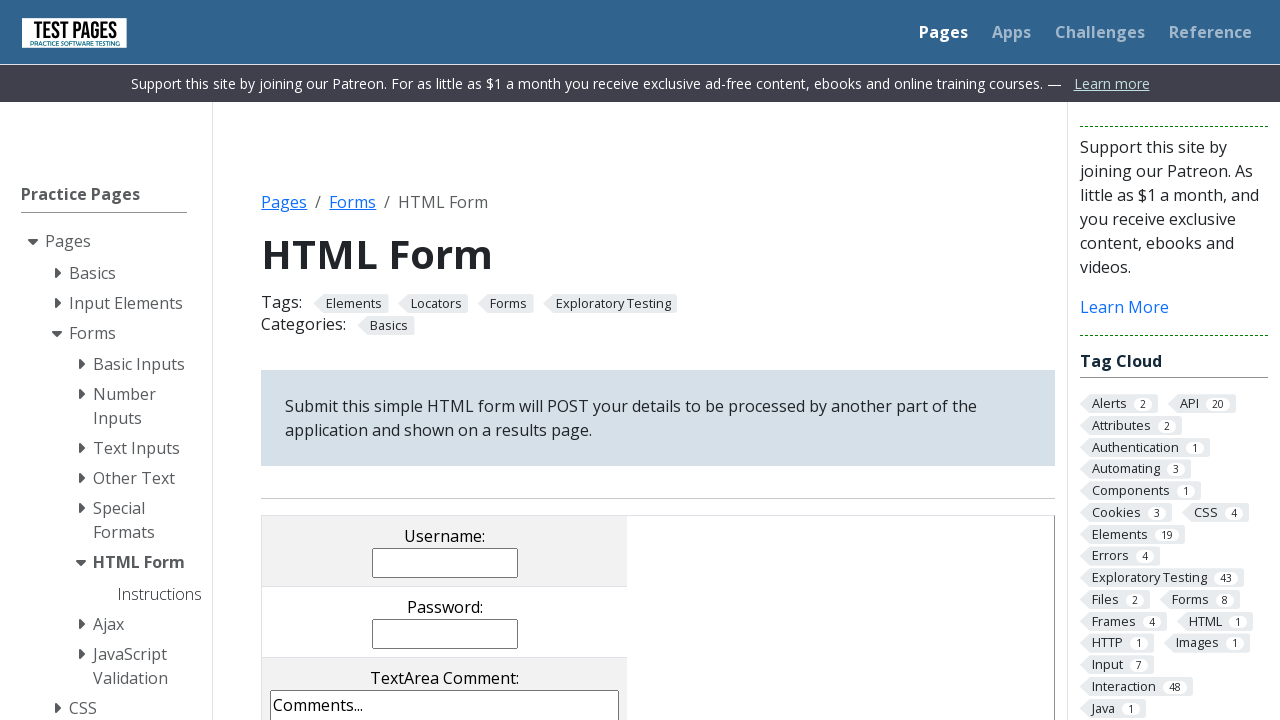

Filled username field with 'testuser' on input[name='username']
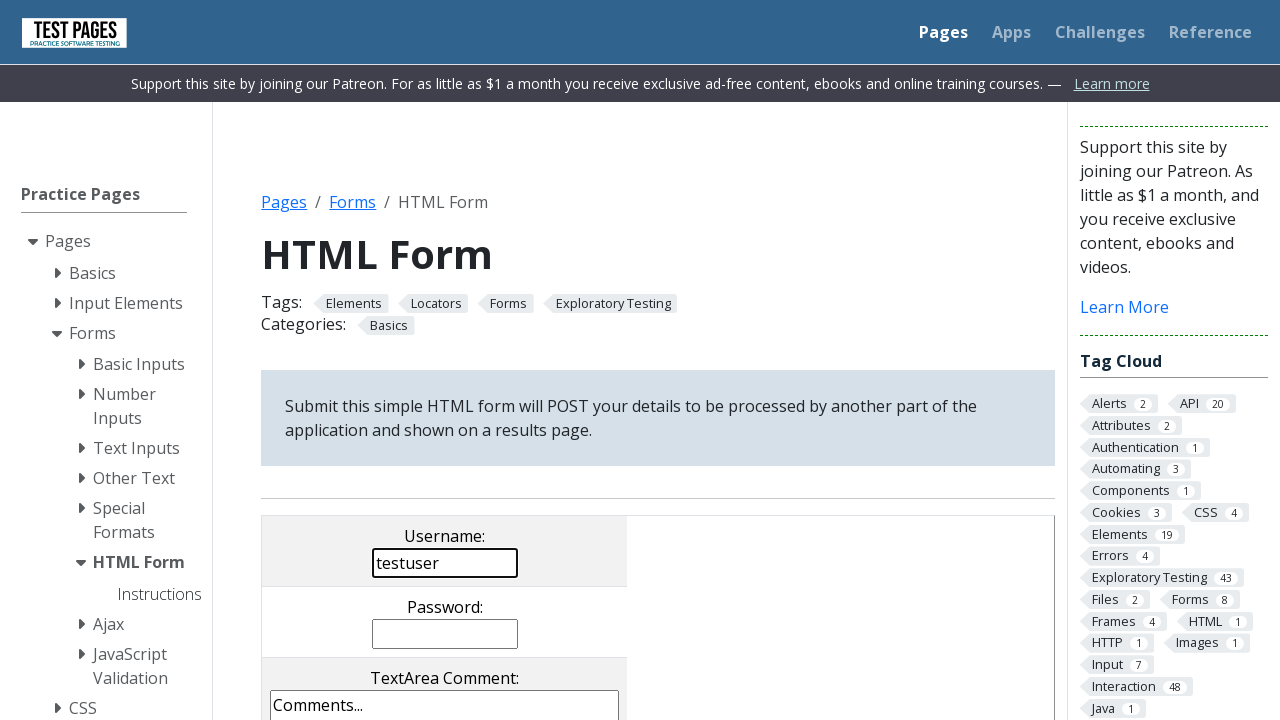

Filled password field with 'password123' on input[name='password']
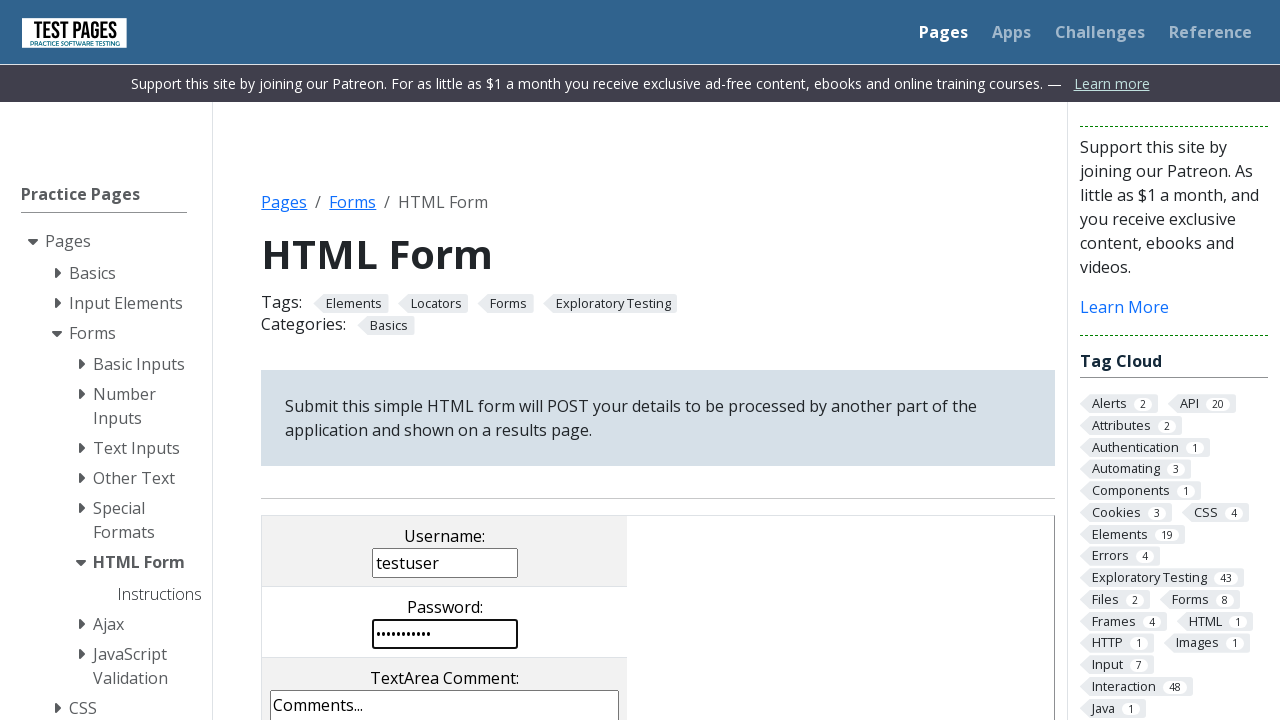

Filled comments textarea with 'This is a test comment.' on textarea[name='comments']
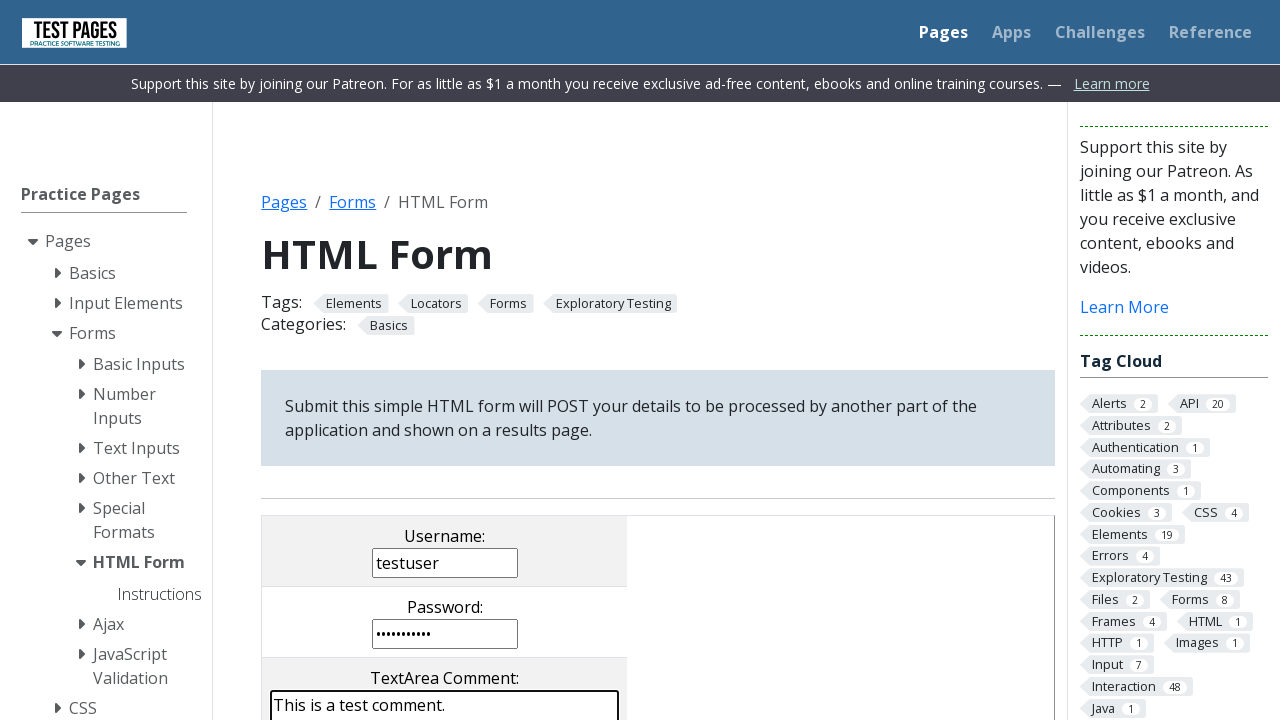

Clicked submit button to submit the form at (504, 360) on input[type='submit']
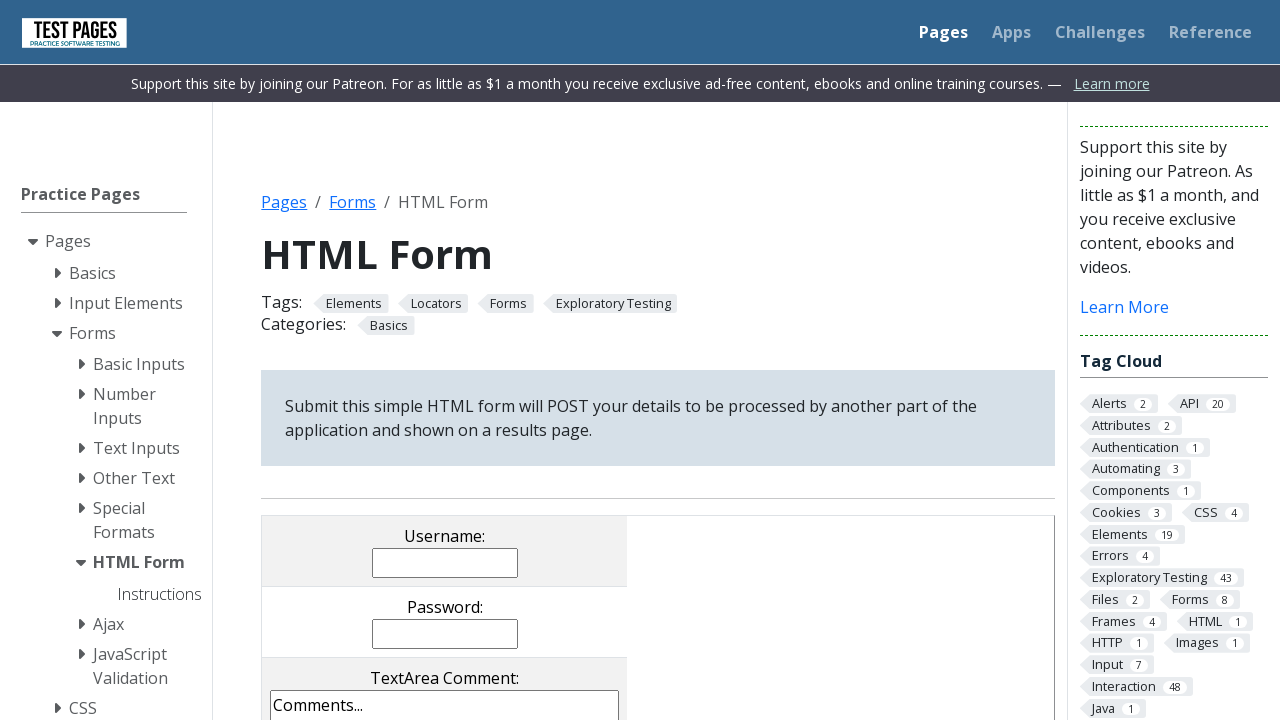

Waited for page to load completely
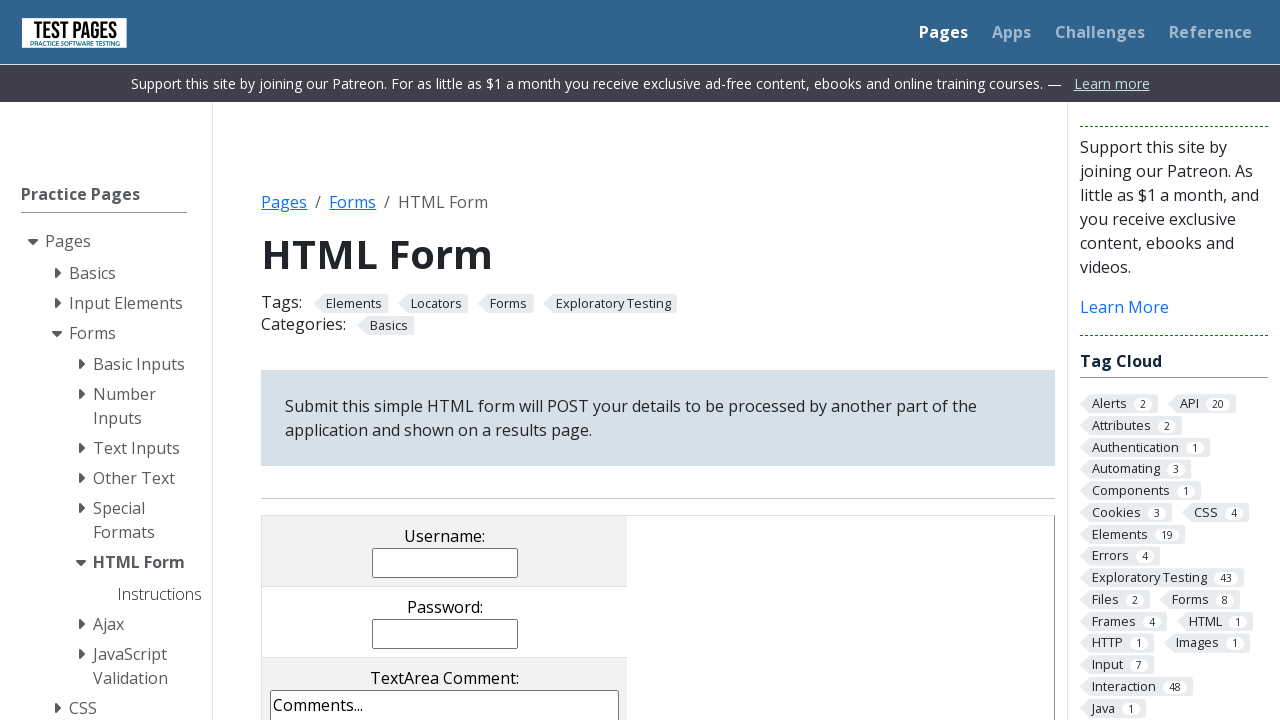

Verified 'testuser' appears in result page content
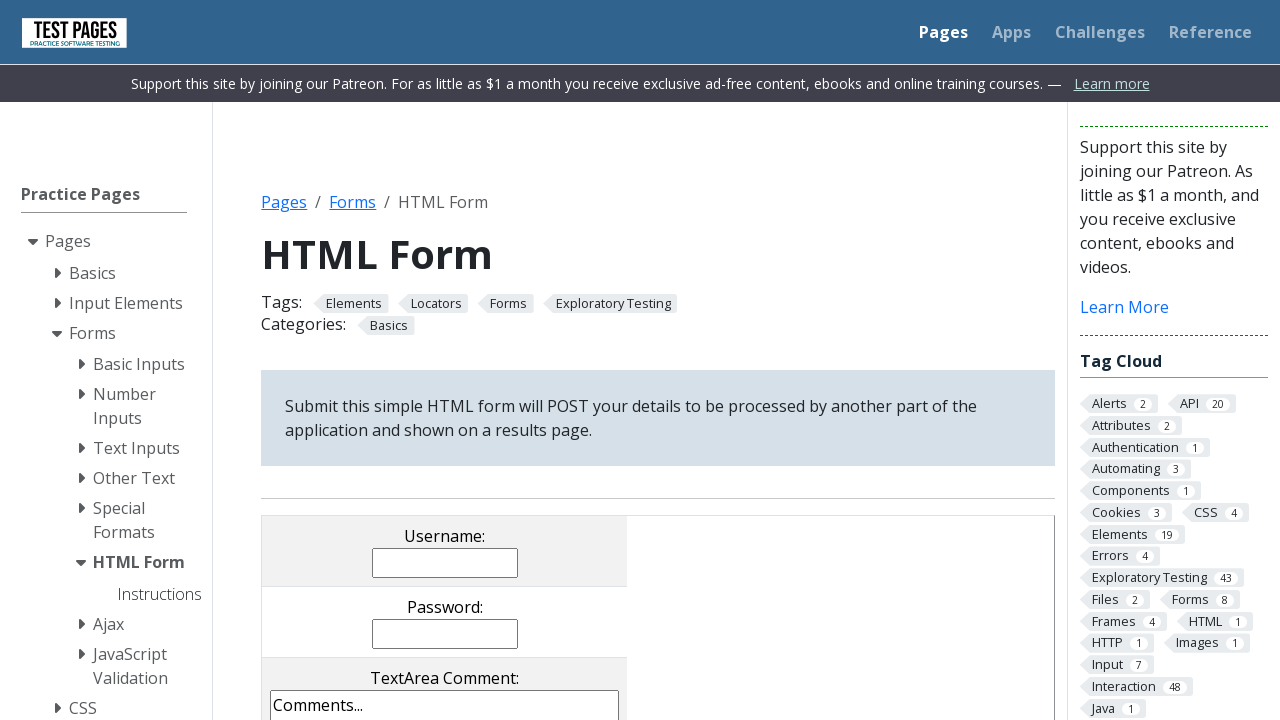

Verified 'password123' appears in result page content
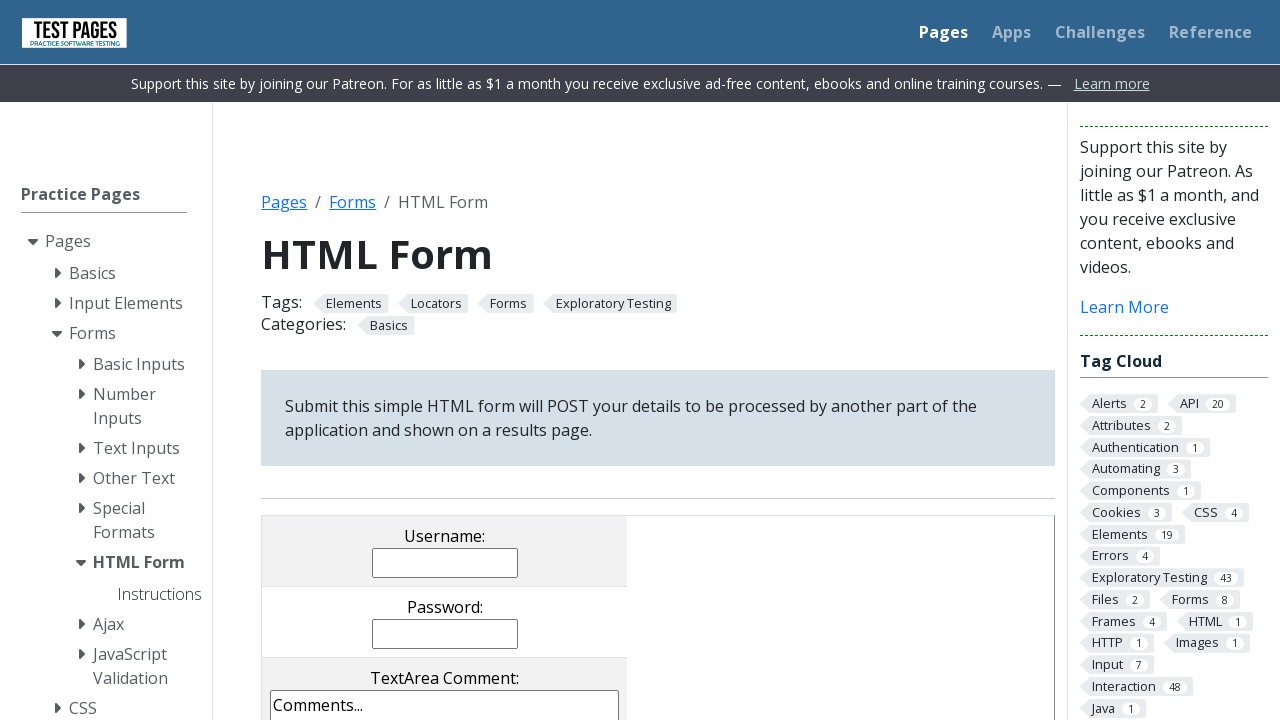

Verified 'This is a test comment.' appears in result page content
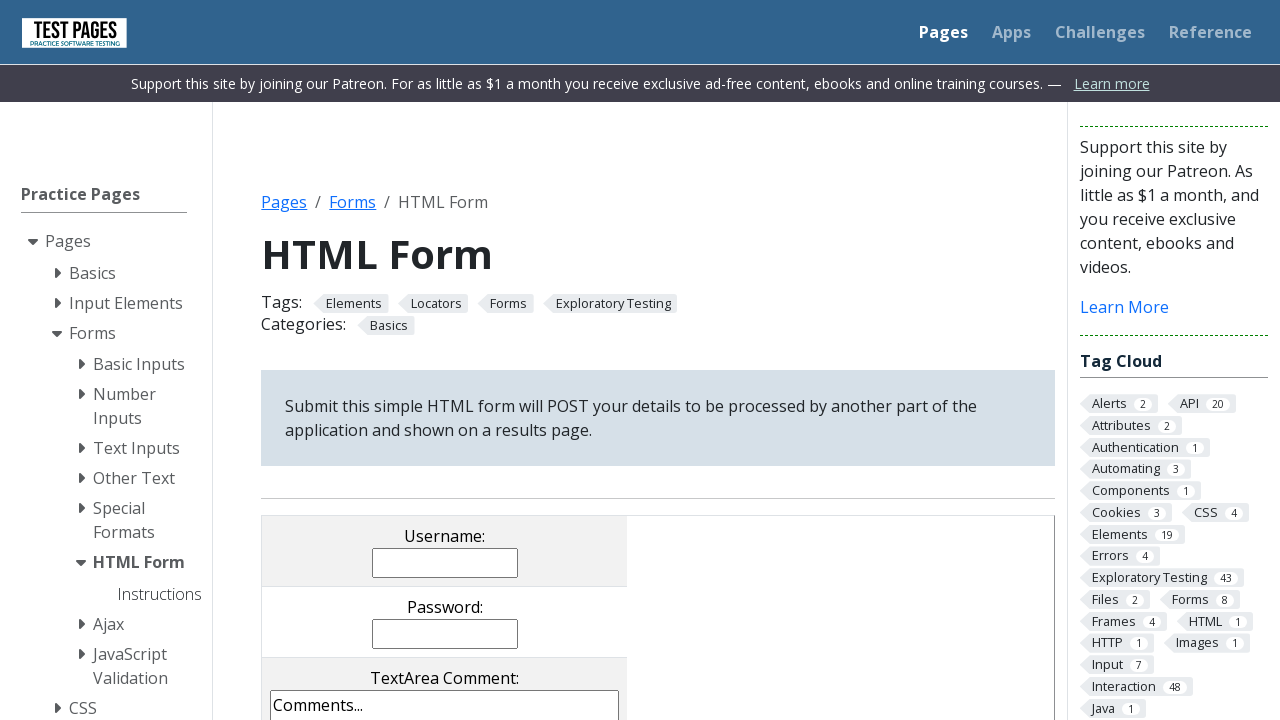

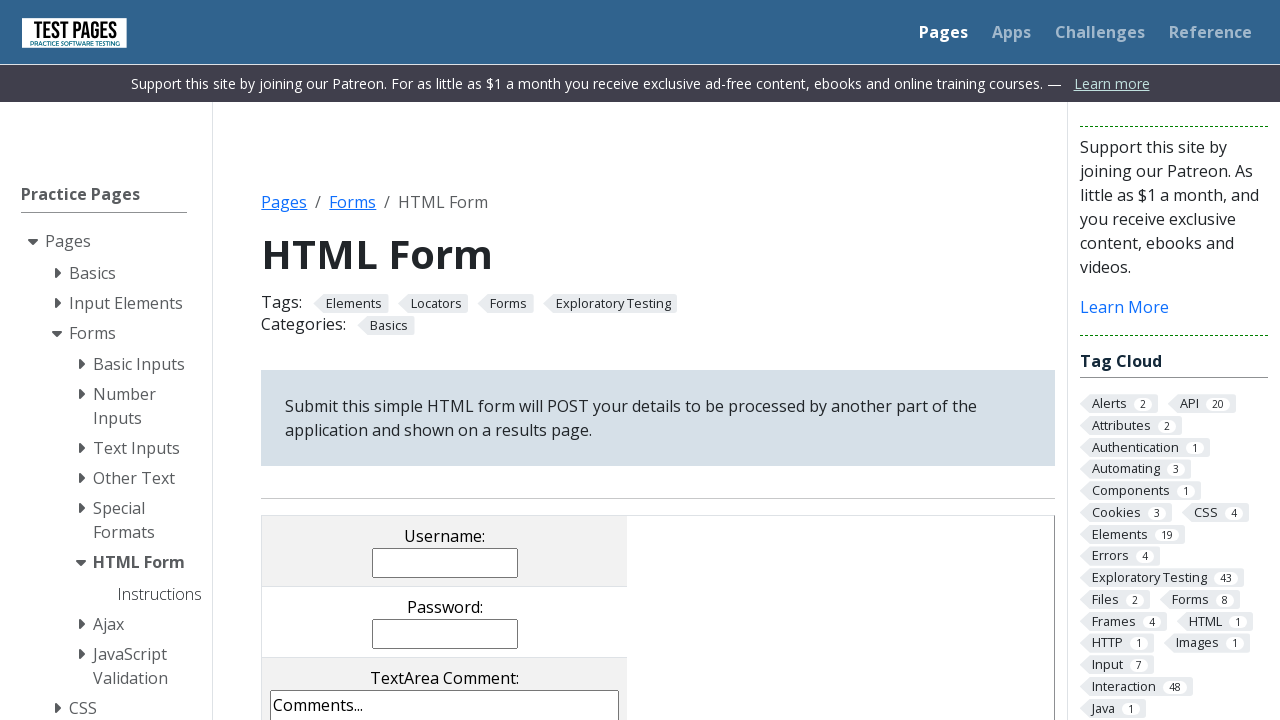